Tests dynamic content loading by clicking a Start button and verifying that "Hello World!" text appears after the loading completes

Starting URL: https://the-internet.herokuapp.com/dynamic_loading/1

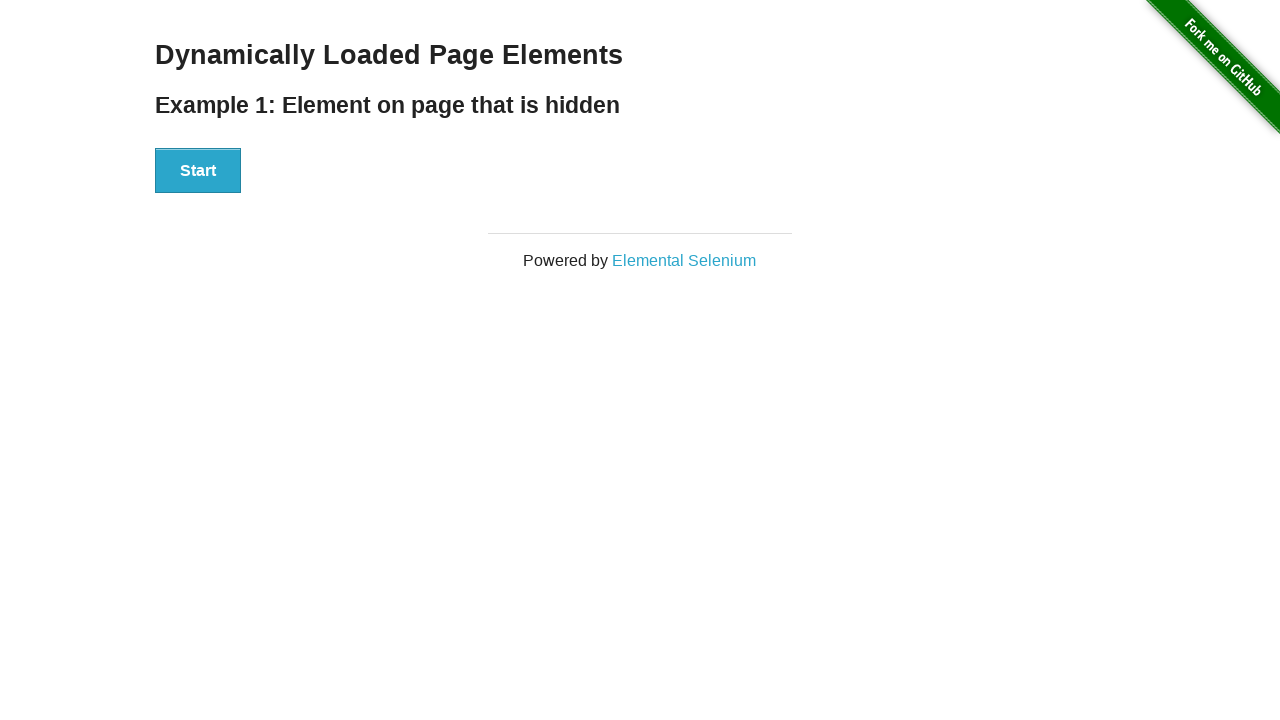

Clicked Start button to trigger dynamic loading at (198, 171) on xpath=//div[@id='start']//button
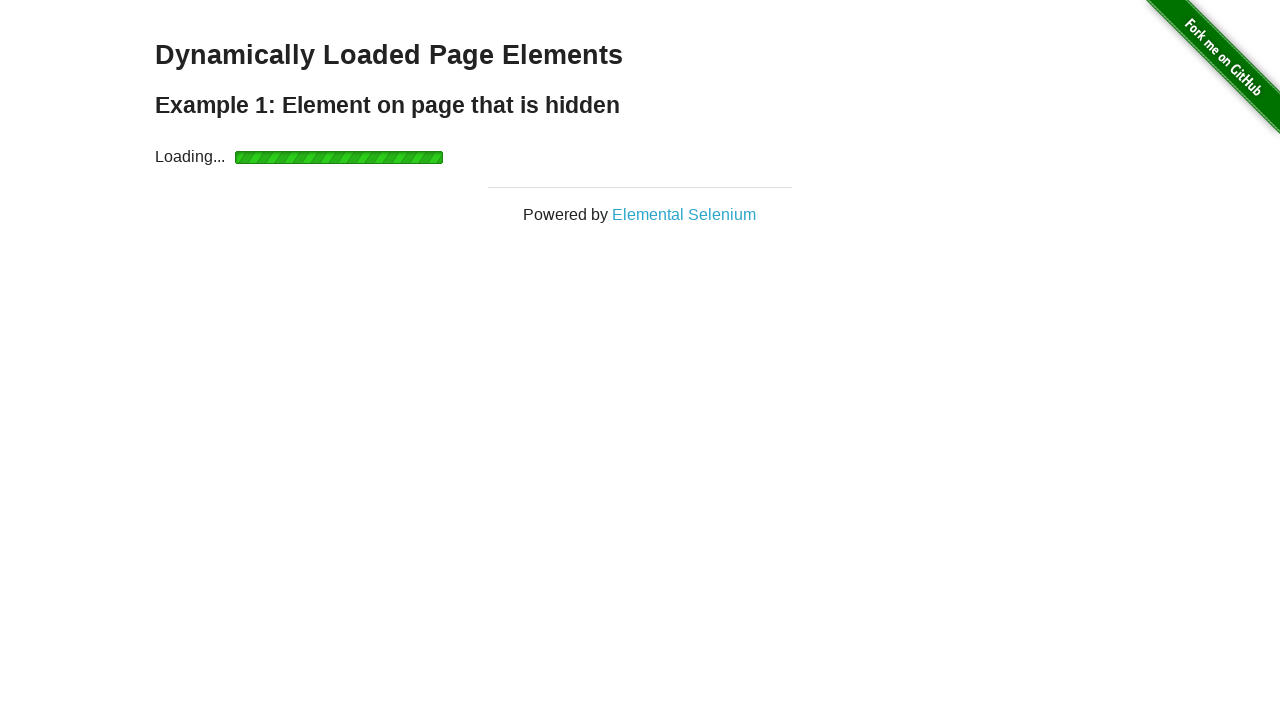

Waited for 'Hello World!' text to become visible
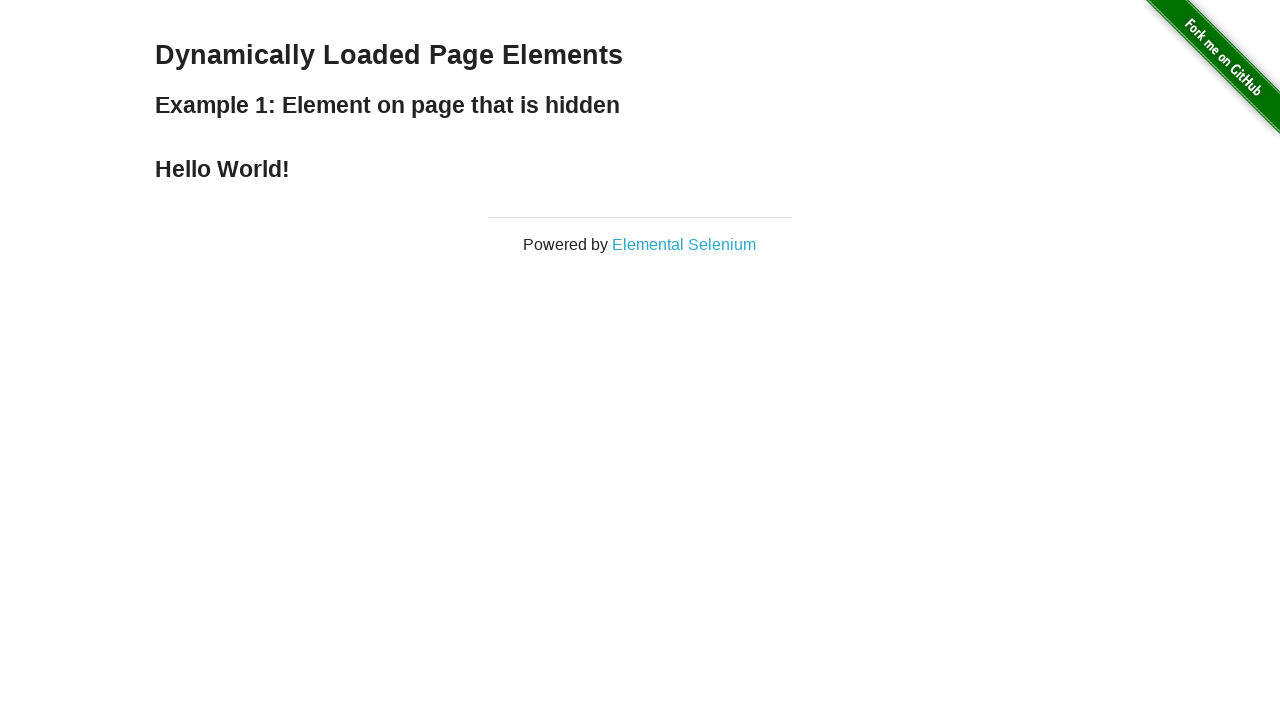

Retrieved text content from Hello World element
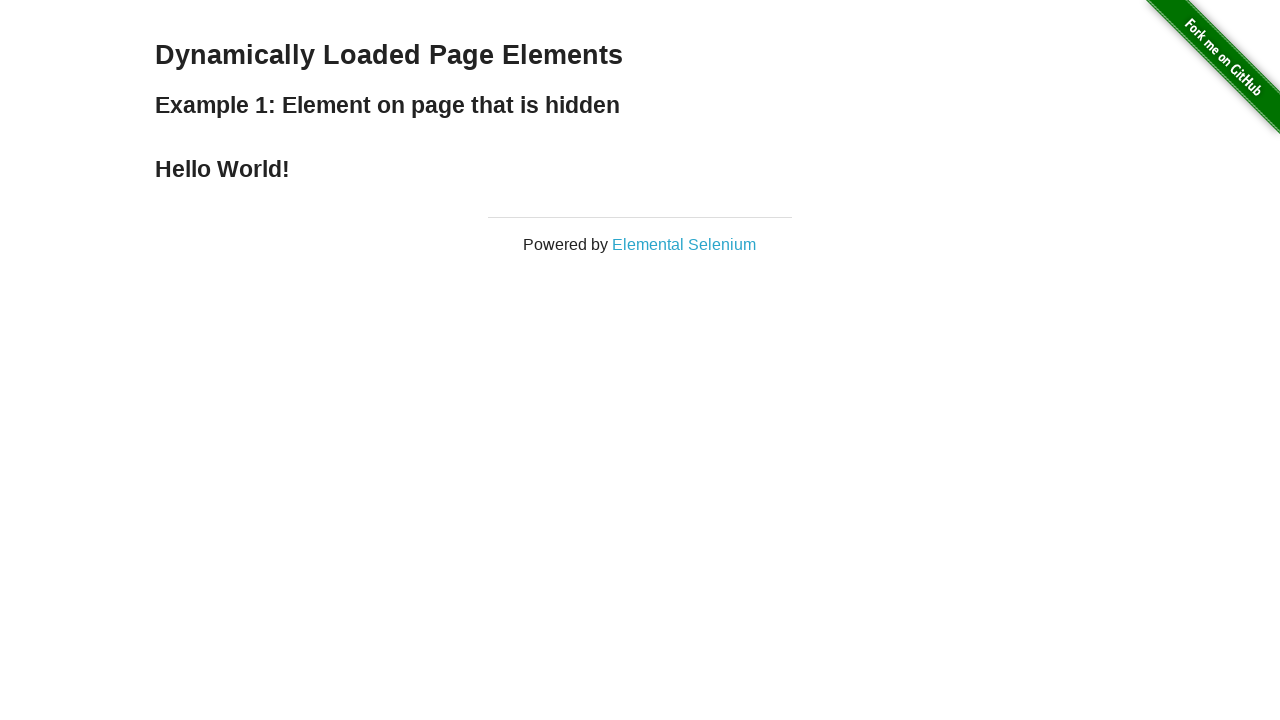

Verified text content equals 'Hello World!'
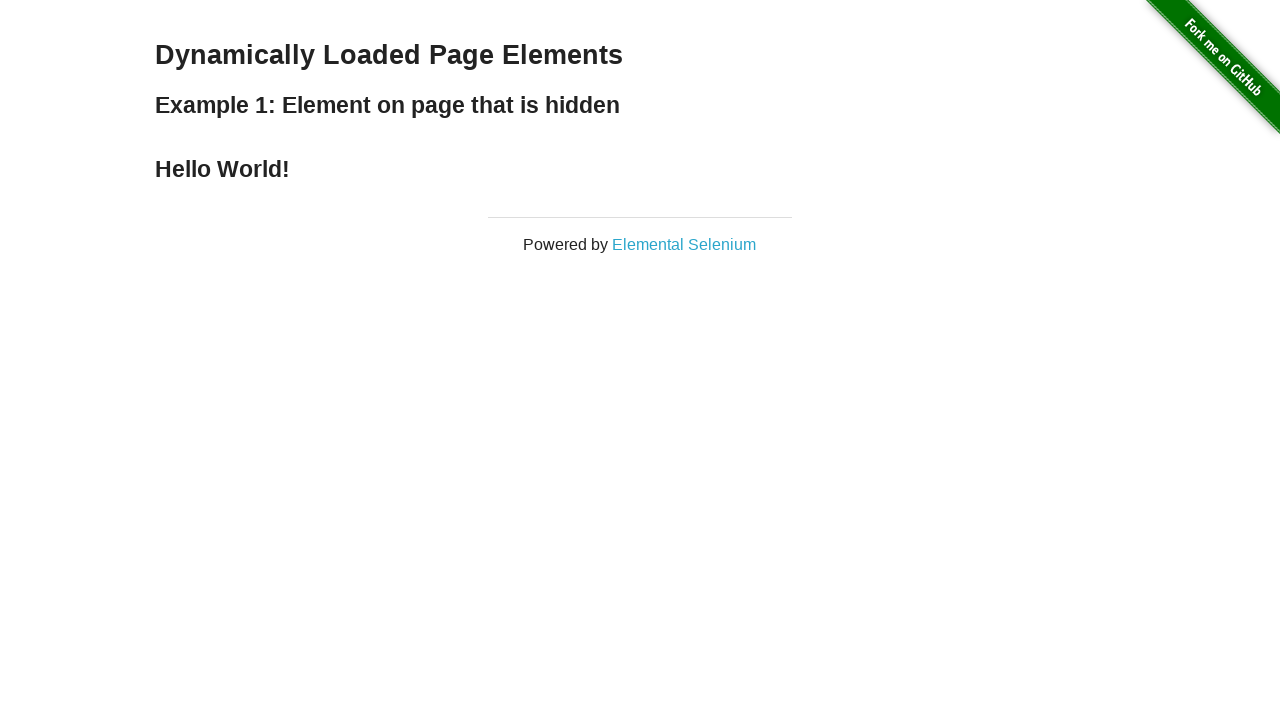

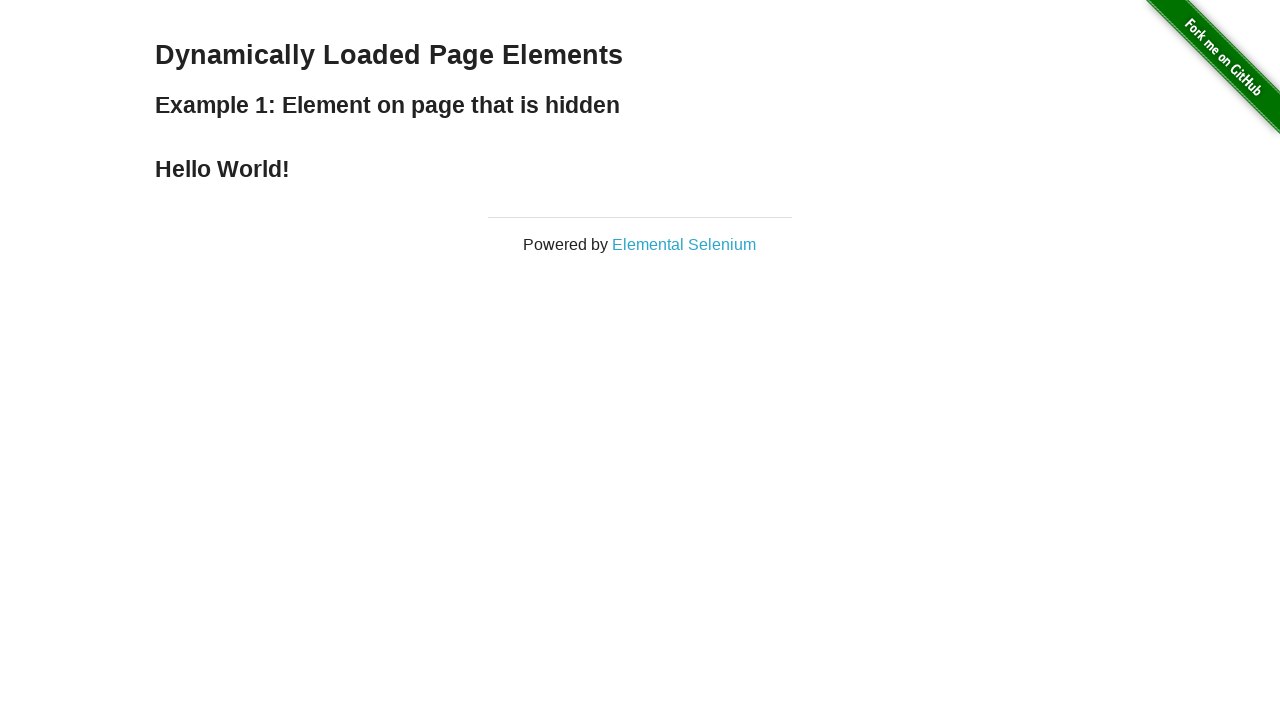